Tests handling of JavaScript alert dialogs by clicking a button that triggers an alert and accepting it

Starting URL: https://www.selenium.dev/documentation/webdriver/interactions/alerts/

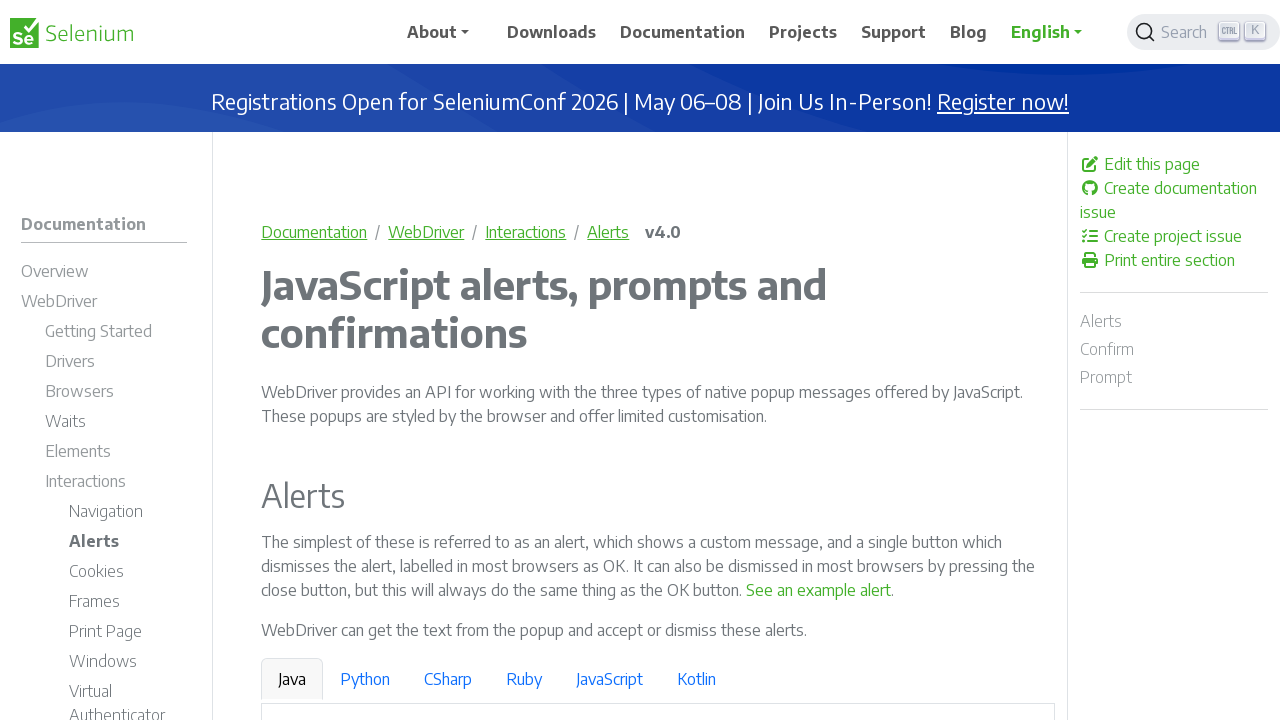

Set up dialog handler to accept alerts
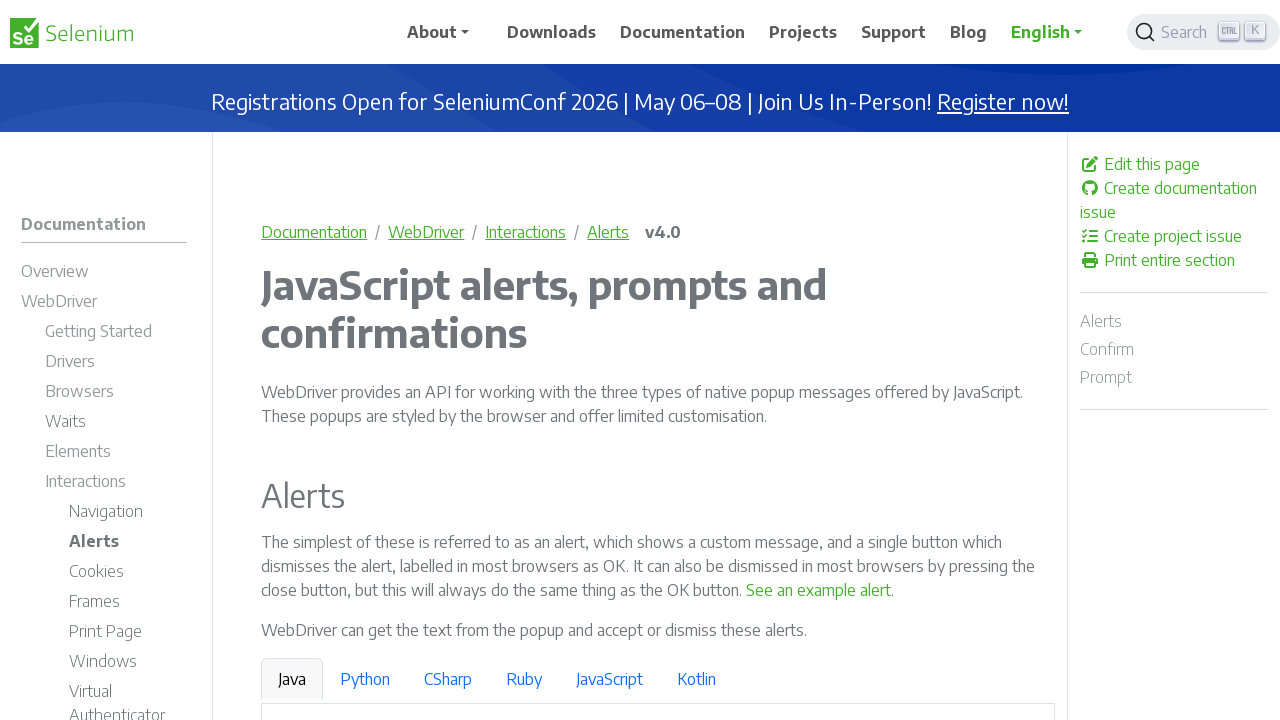

Clicked button to trigger JavaScript alert dialog at (819, 590) on internal:text="See an example alert"s
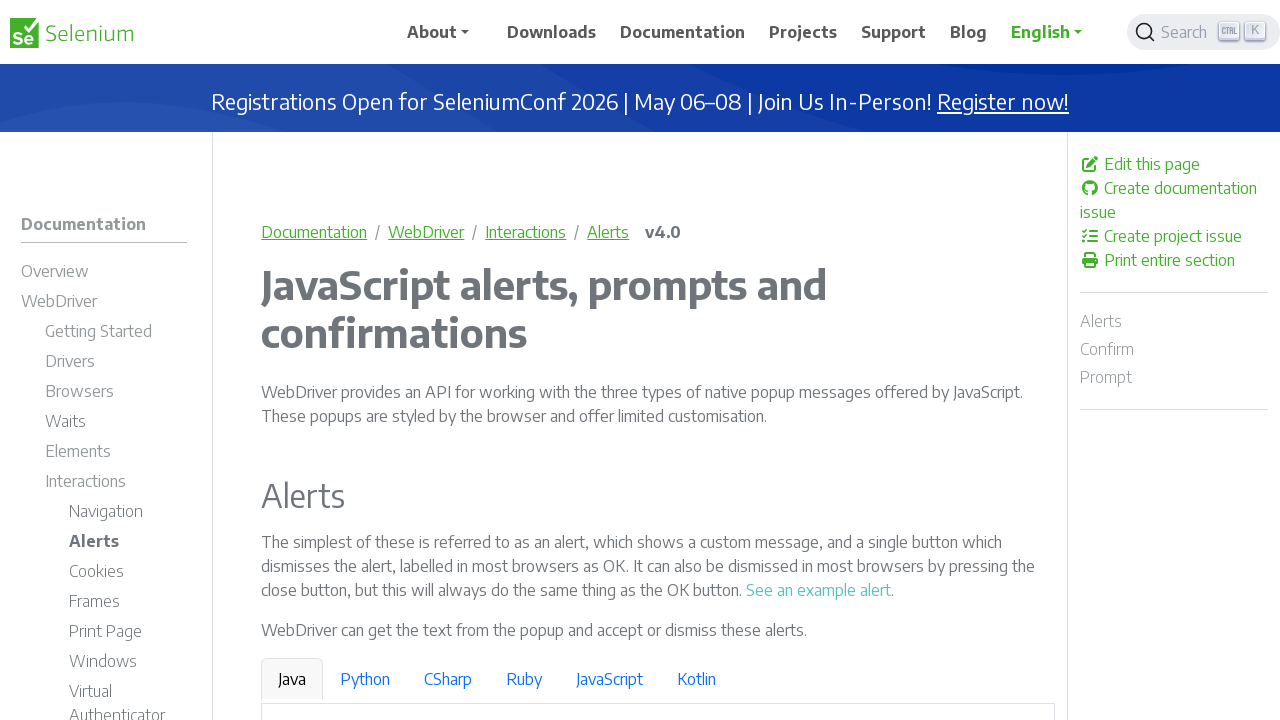

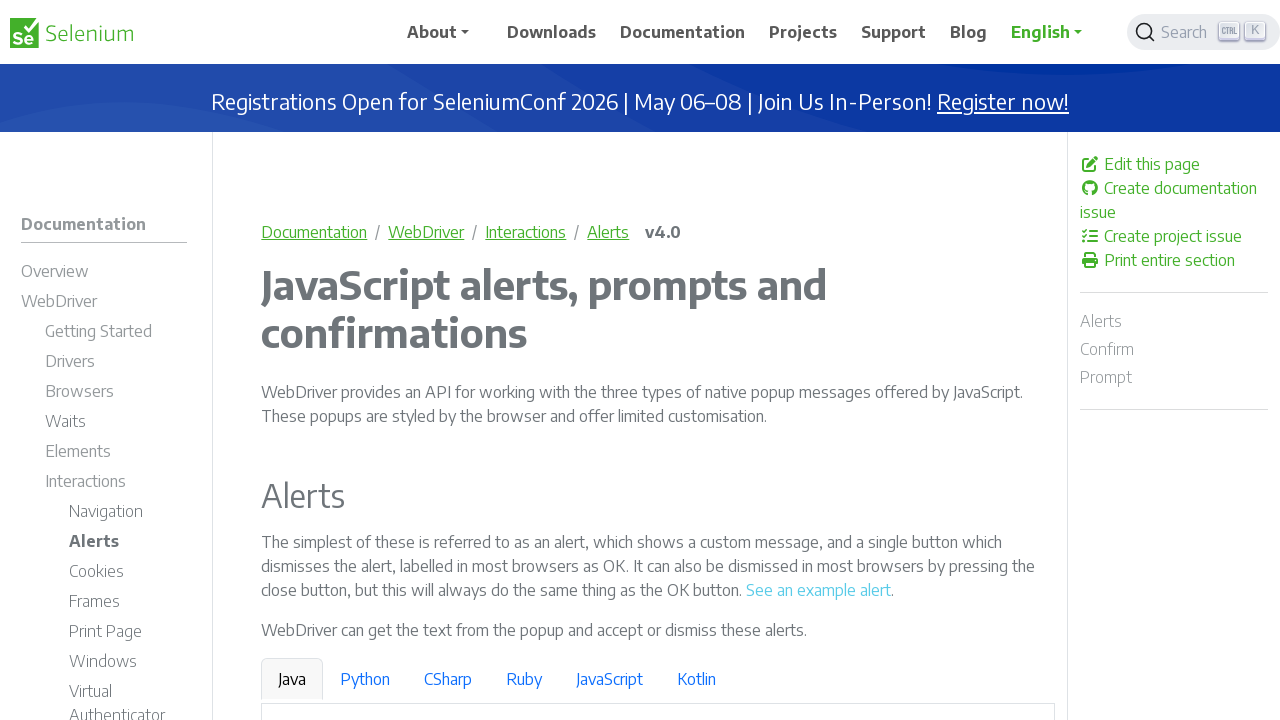